Tests handling of JavaScript prompt popup by clicking a button to trigger the prompt, entering text, and accepting it

Starting URL: https://www.w3schools.com/js/tryit.asp?filename=tryjs_prompt

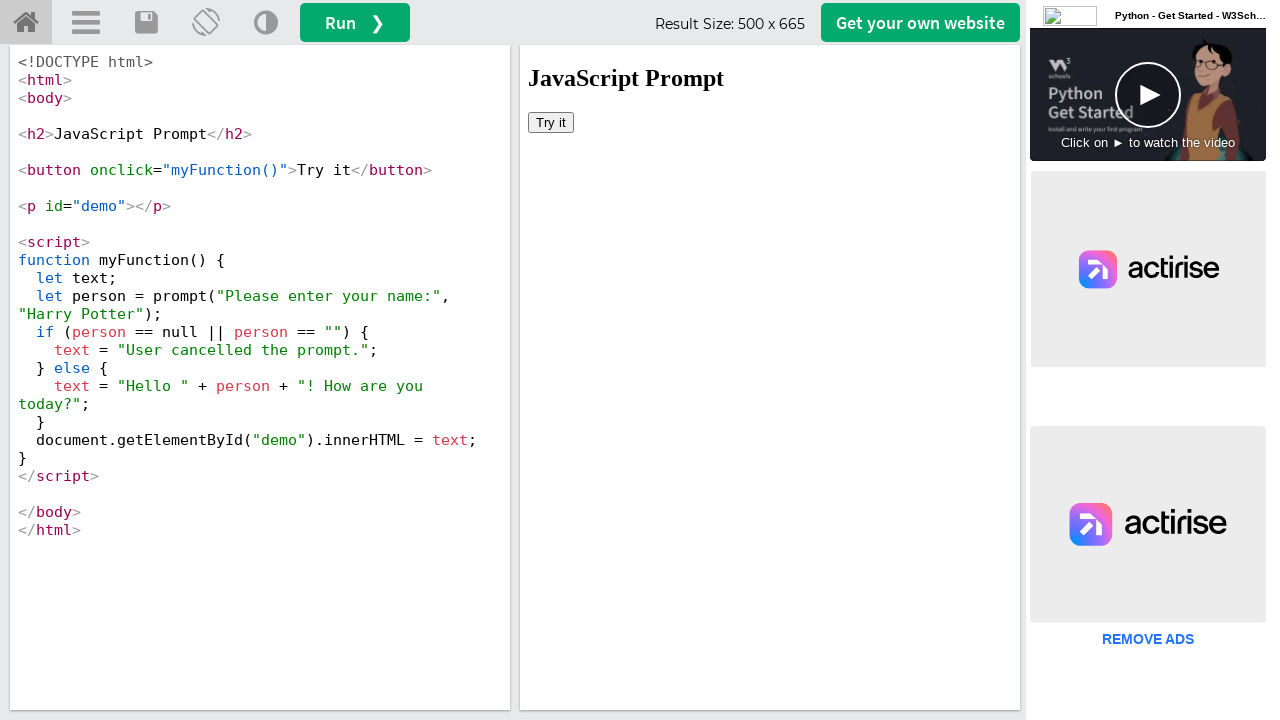

Located iframe element containing the demo
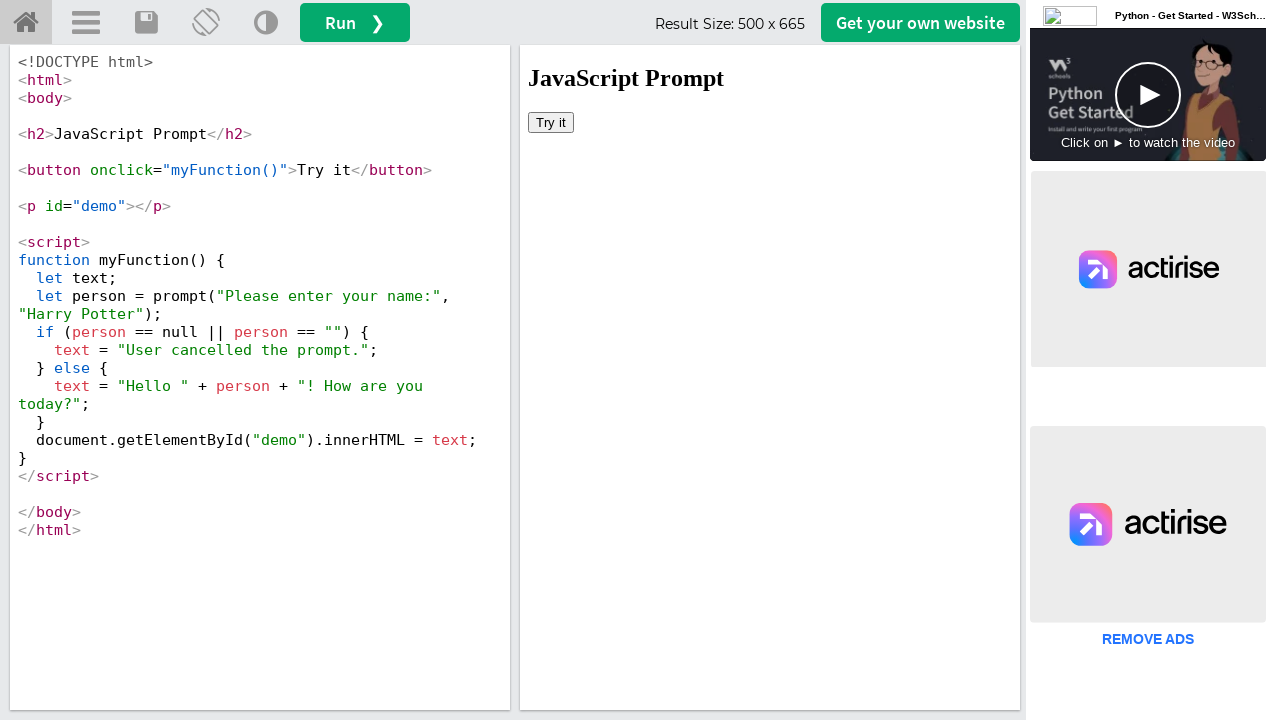

Clicked 'Try it' button to trigger prompt popup at (551, 122) on #iframeResult >> internal:control=enter-frame >> xpath=//button[text()='Try it']
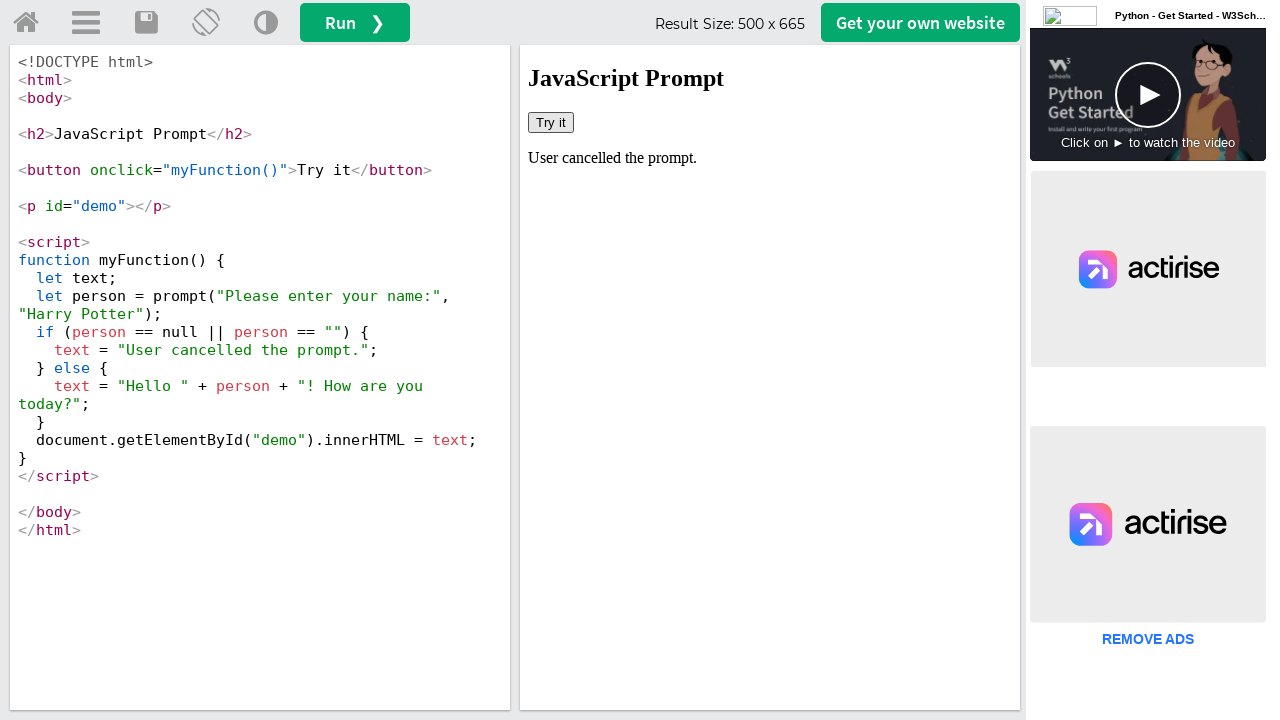

Set up dialog event handler to accept prompts with 'Marcus'
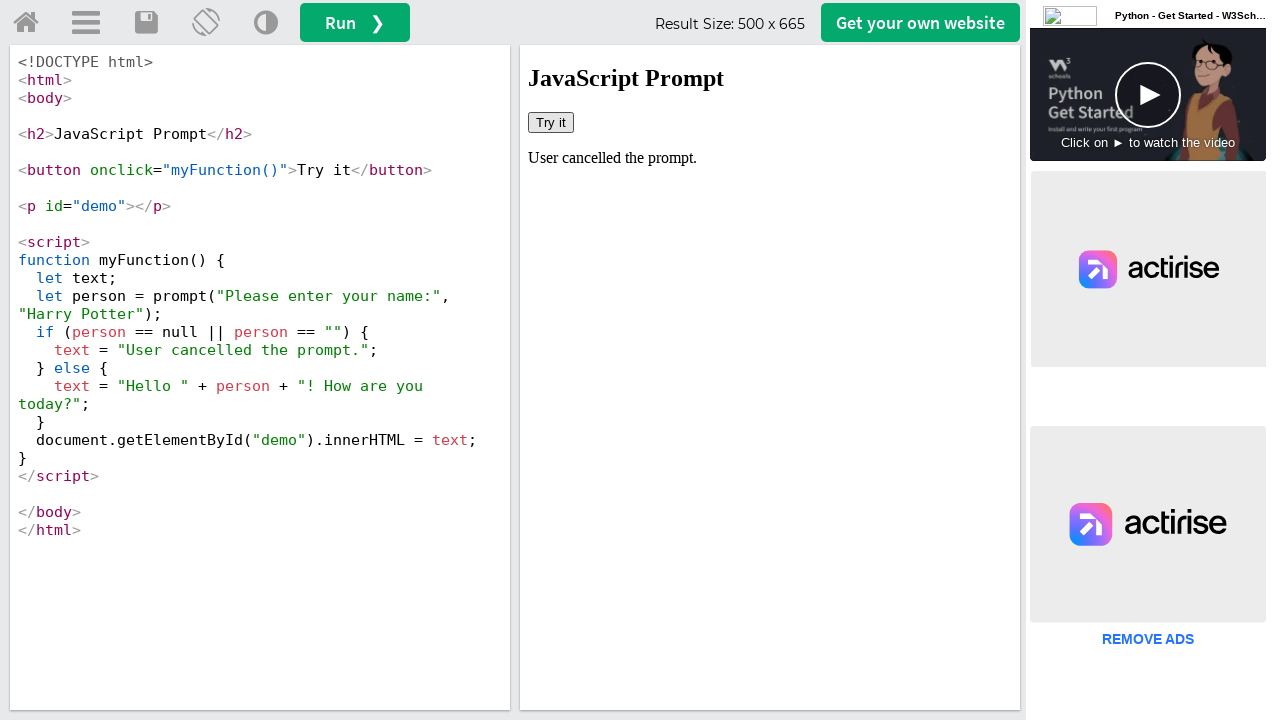

Clicked 'Try it' button again to trigger prompt with handler active at (551, 122) on #iframeResult >> internal:control=enter-frame >> xpath=//button[text()='Try it']
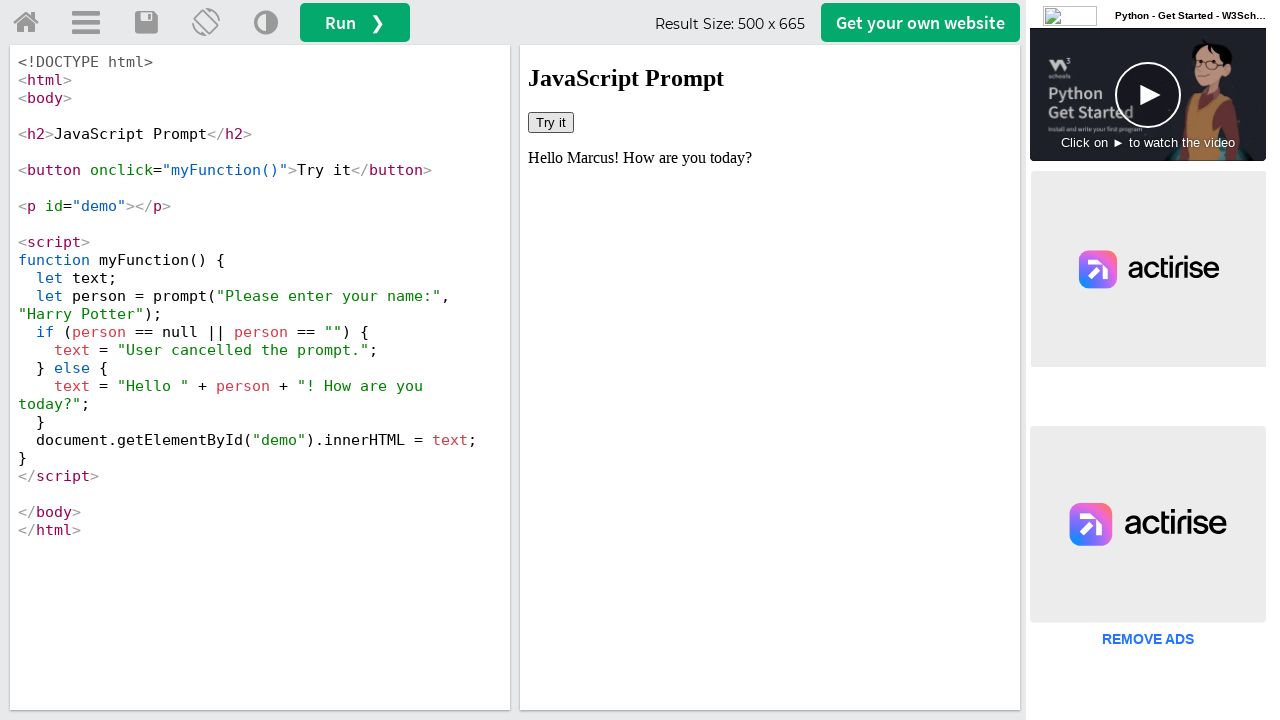

Prompt popup accepted with text 'Marcus'
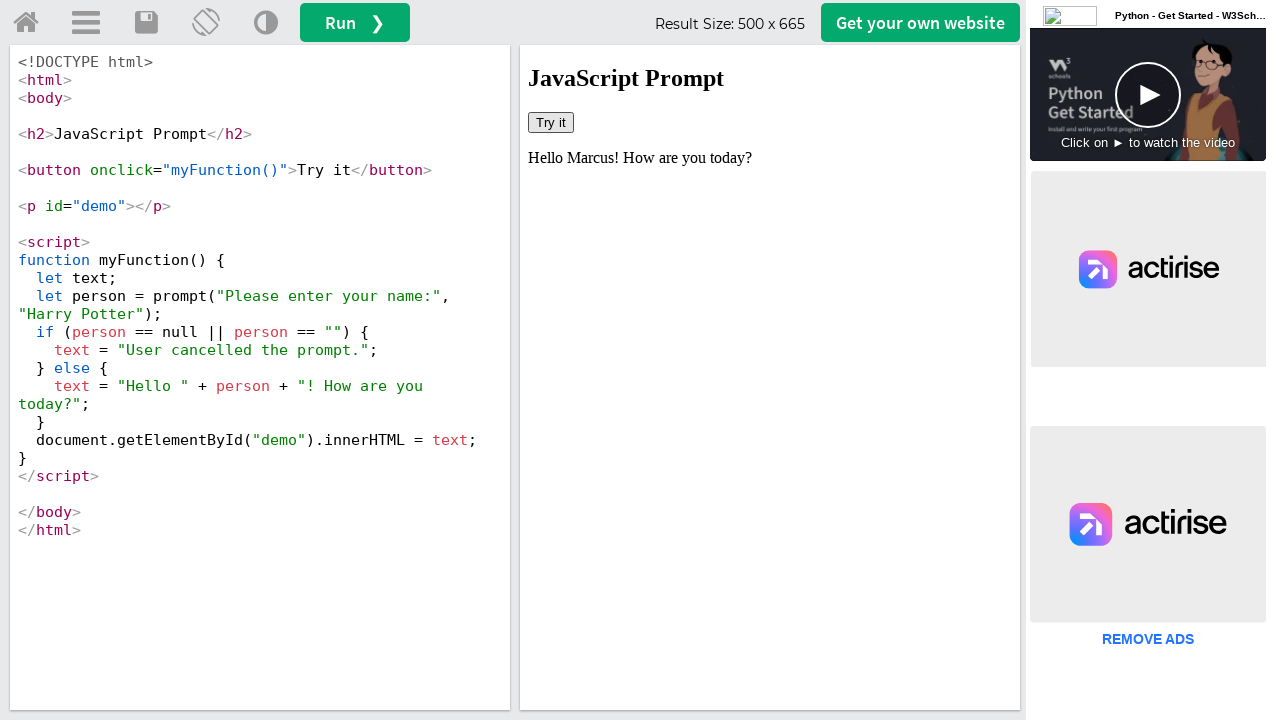

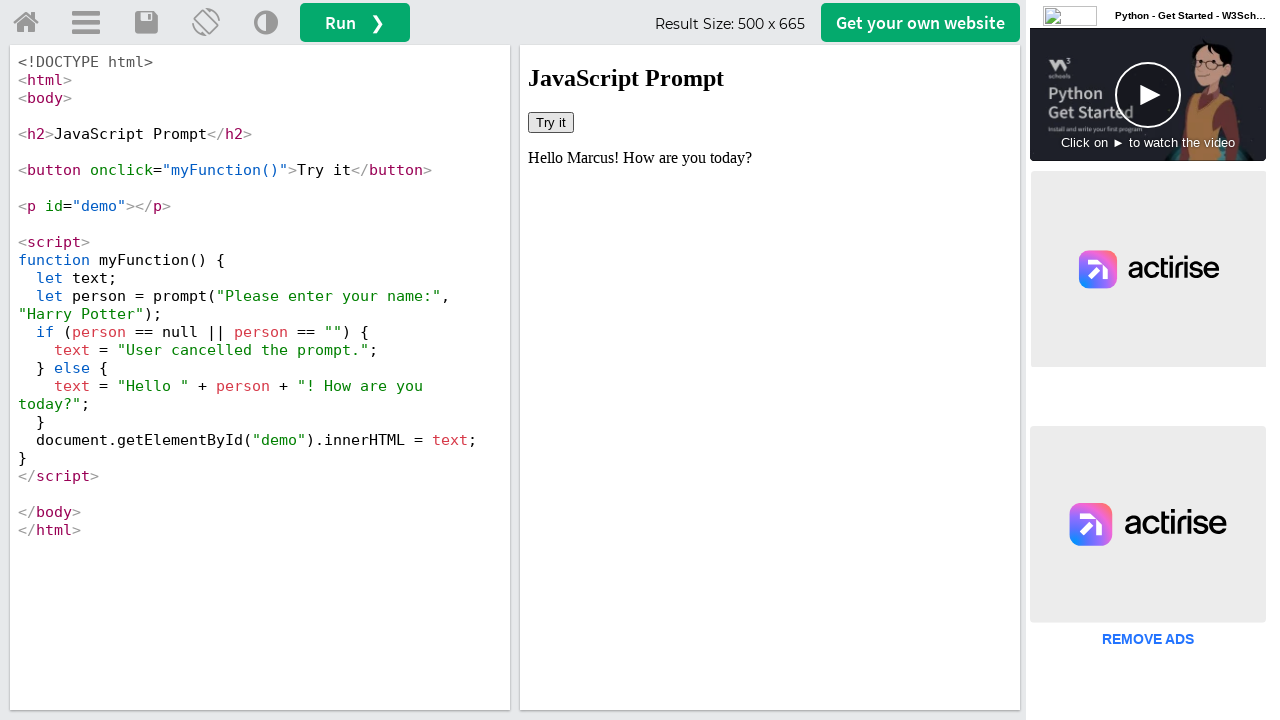